Navigates to Tech With Tim website and hovers over the Community menu item

Starting URL: https://www.techwithtim.net/

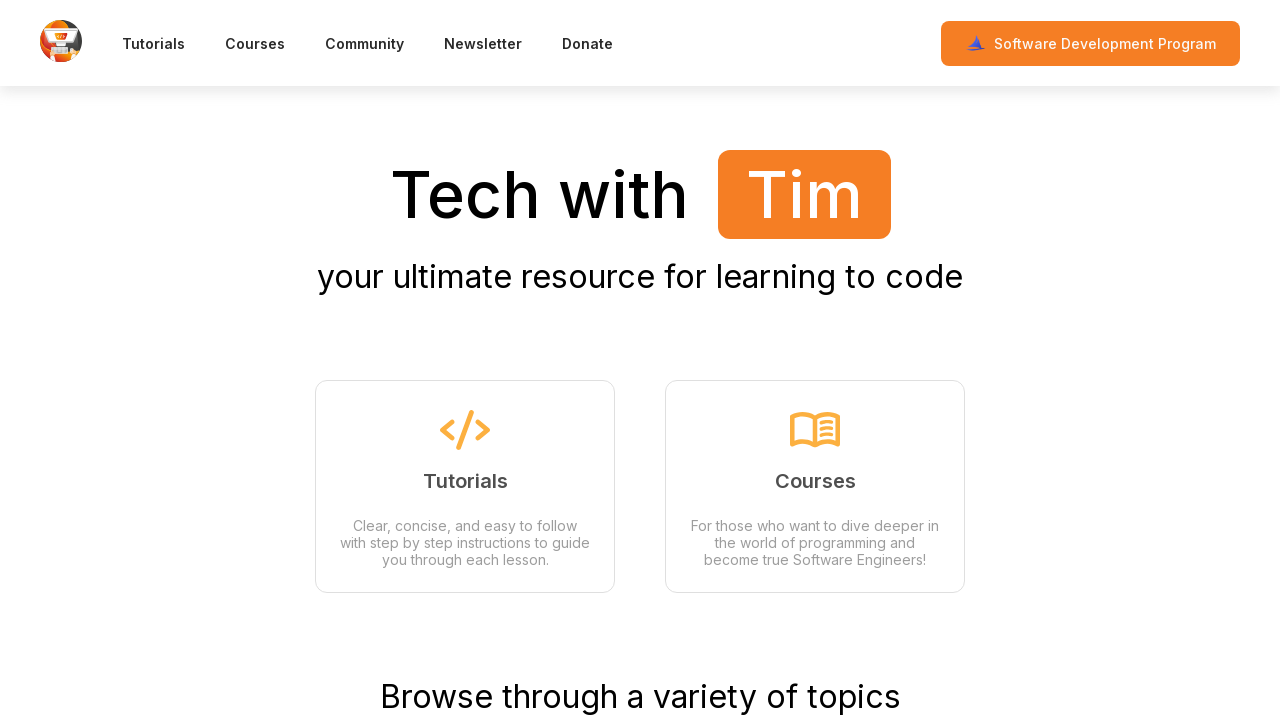

Navigated to Tech With Tim website
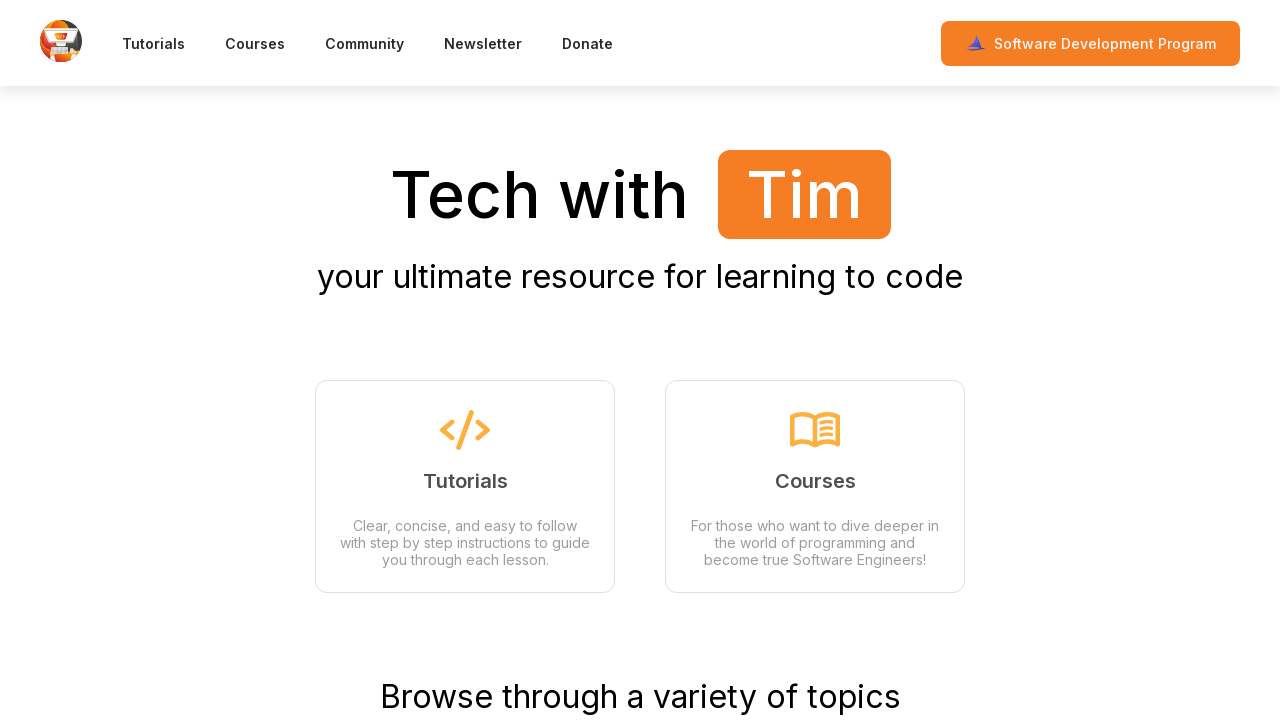

Located Community menu item
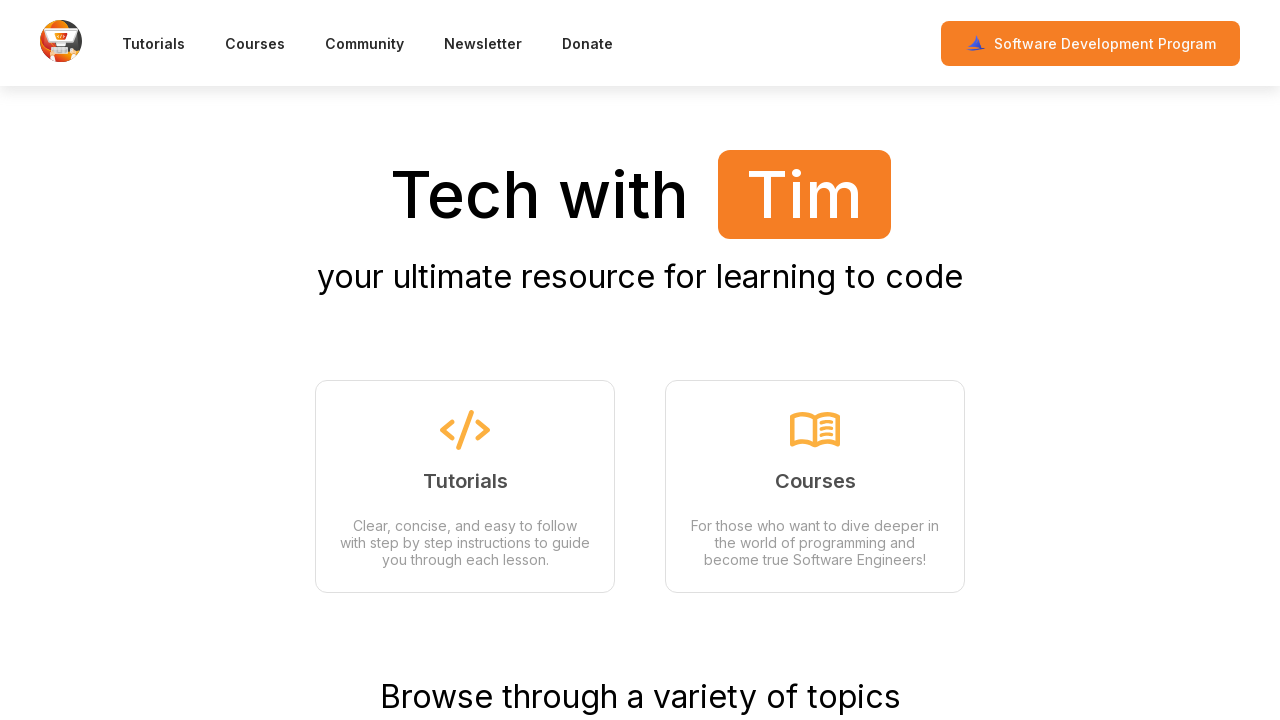

Hovered over Community menu item at (364, 43) on text=Community >> nth=0
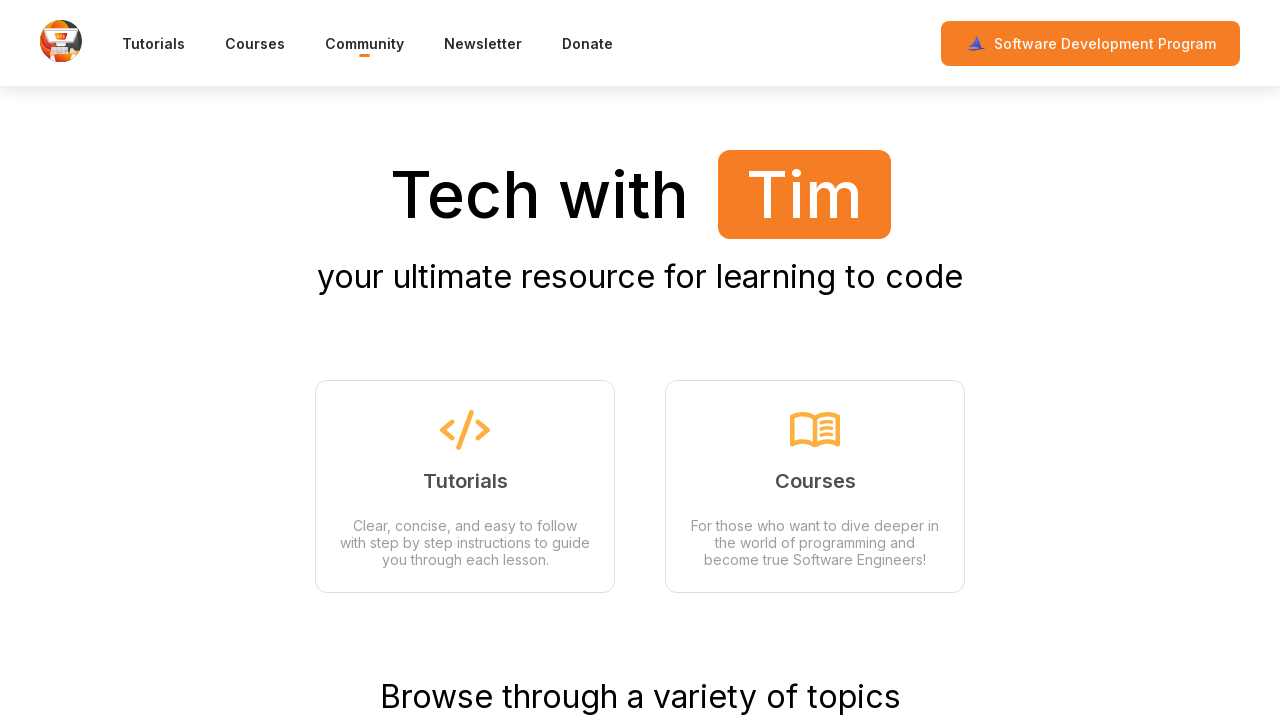

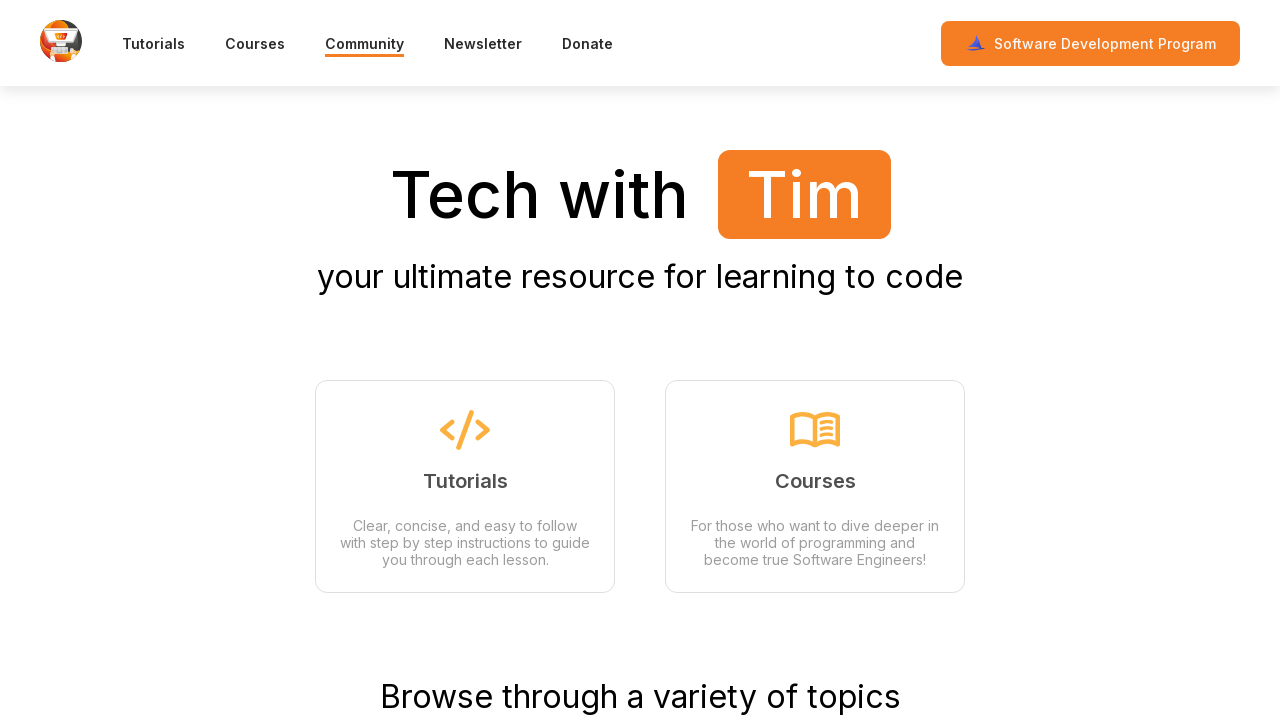